Tests that the counter displays the correct number of todo items as items are added.

Starting URL: https://demo.playwright.dev/todomvc

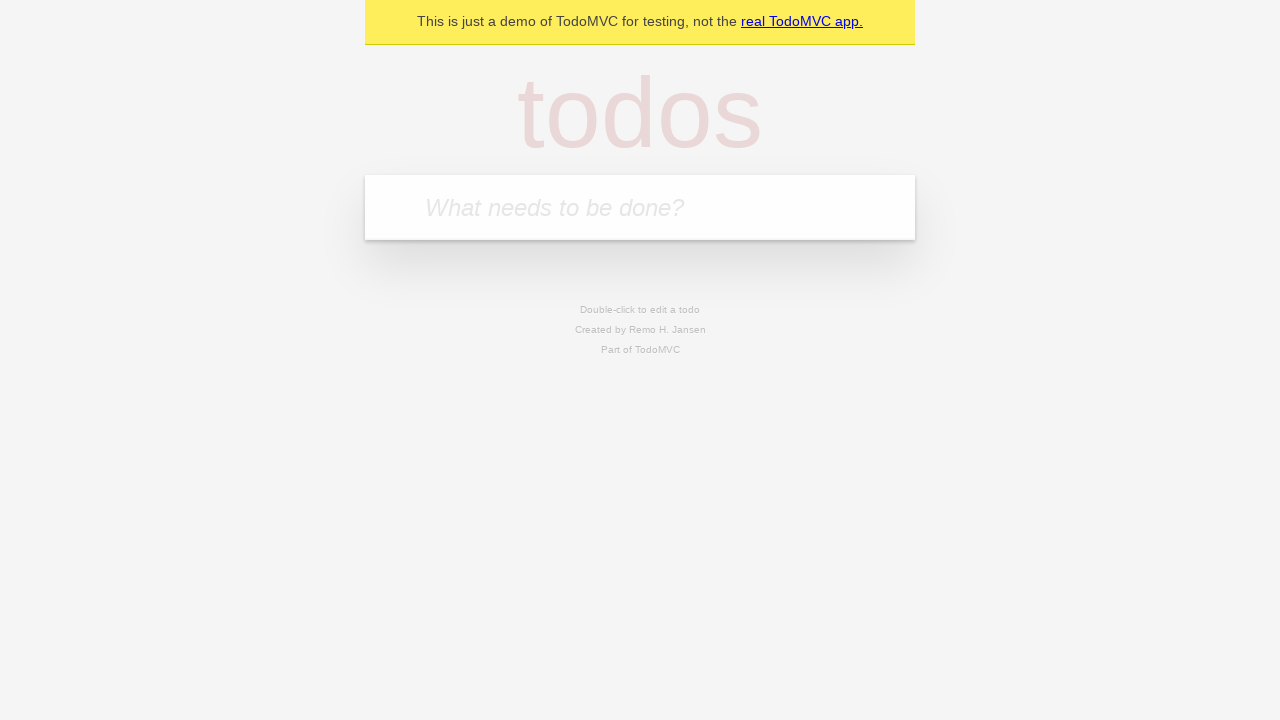

Filled todo input with 'buy some cheese' on internal:attr=[placeholder="What needs to be done?"i]
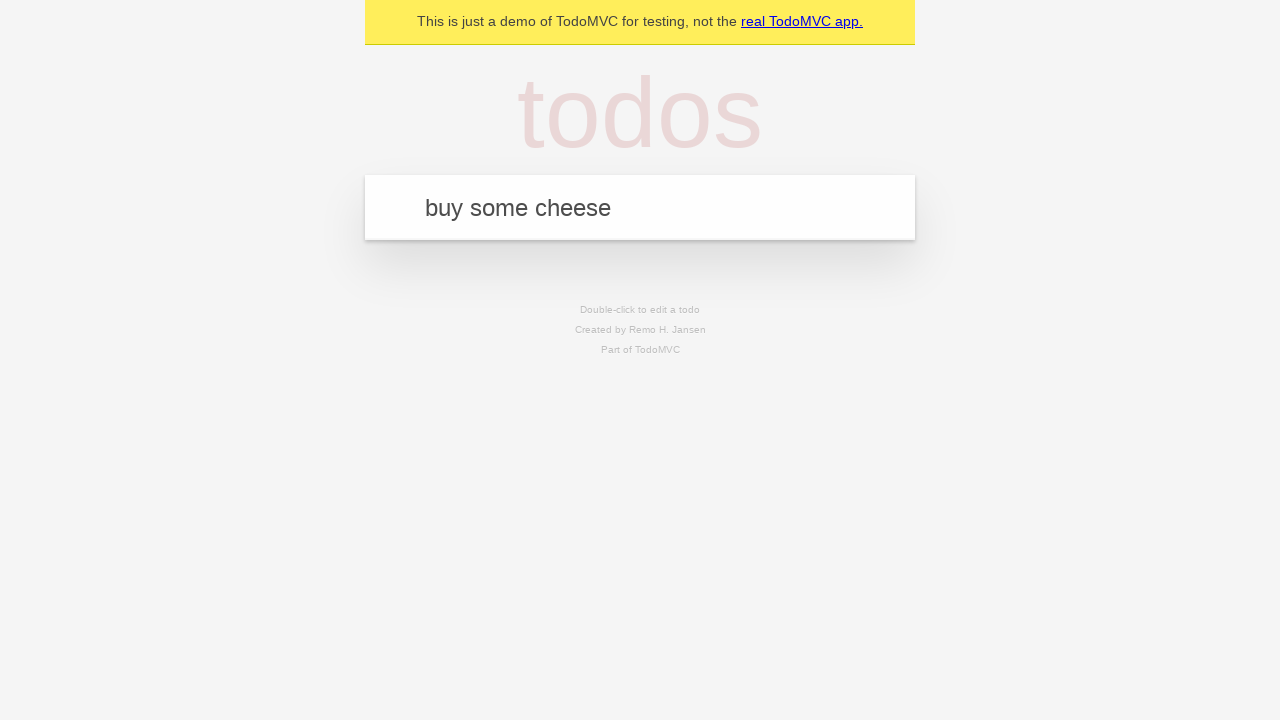

Pressed Enter to add first todo item on internal:attr=[placeholder="What needs to be done?"i]
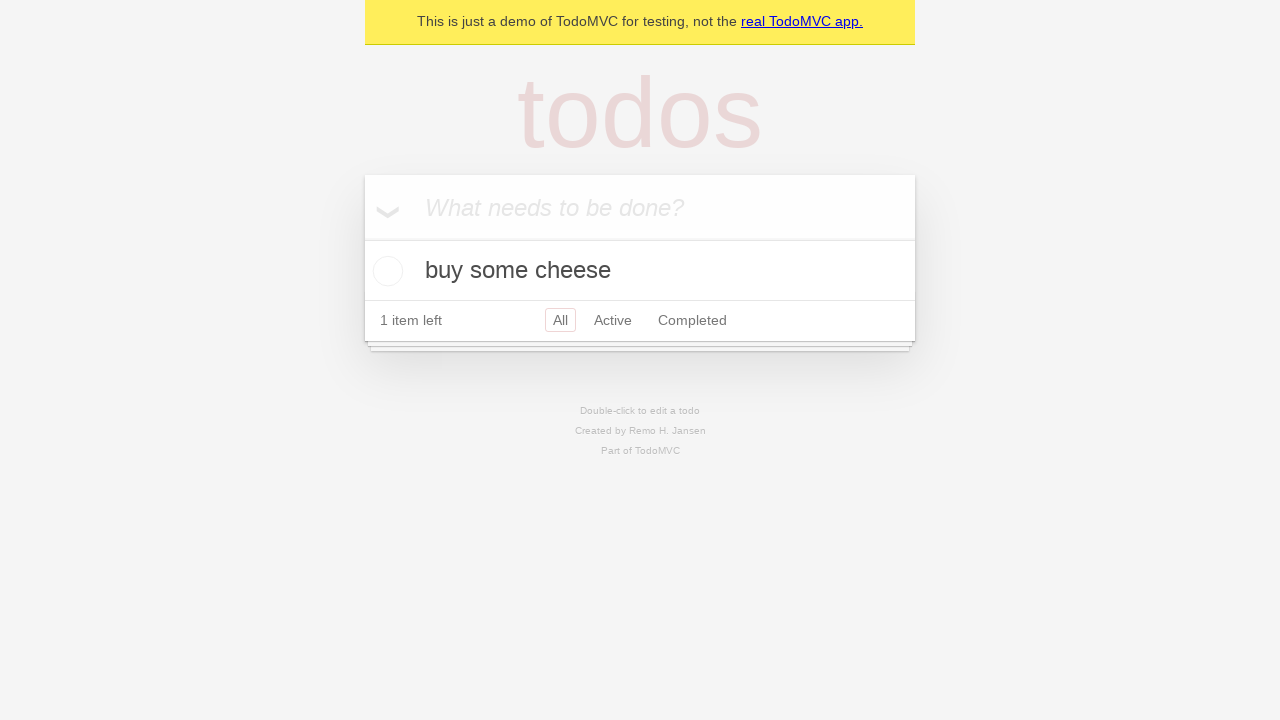

Todo counter element loaded, showing 1 item
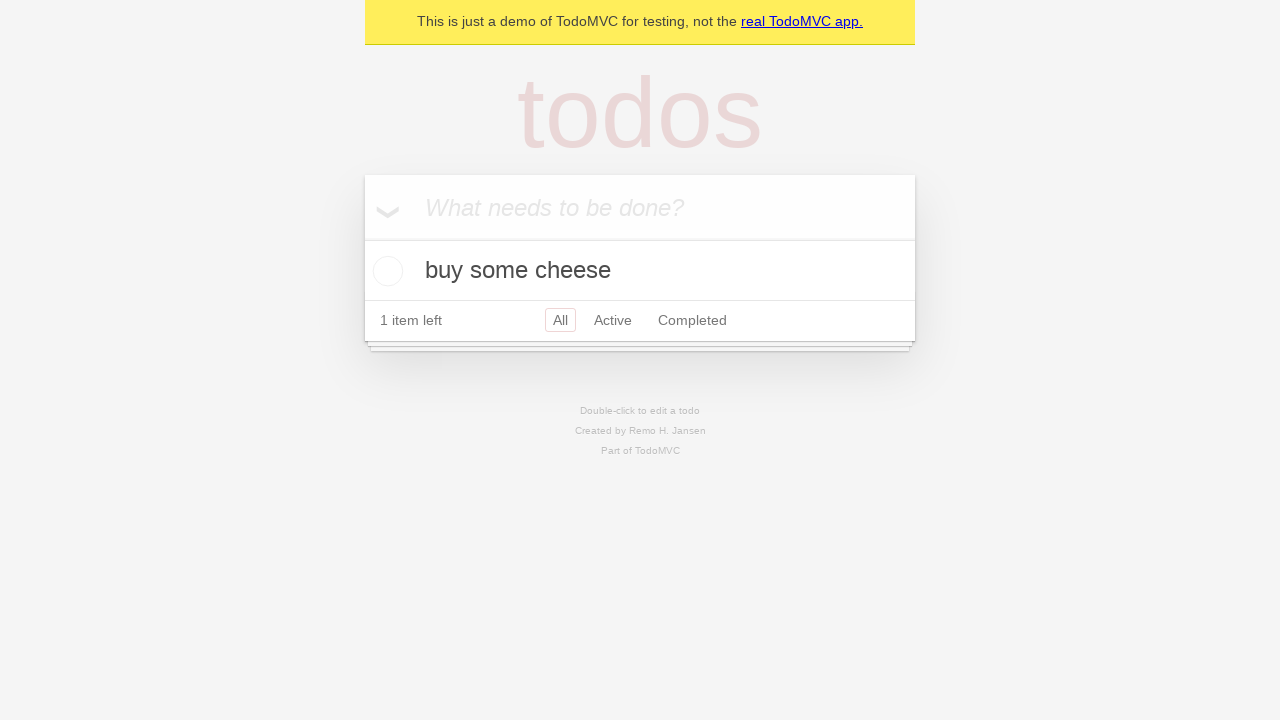

Filled todo input with 'feed the cat' on internal:attr=[placeholder="What needs to be done?"i]
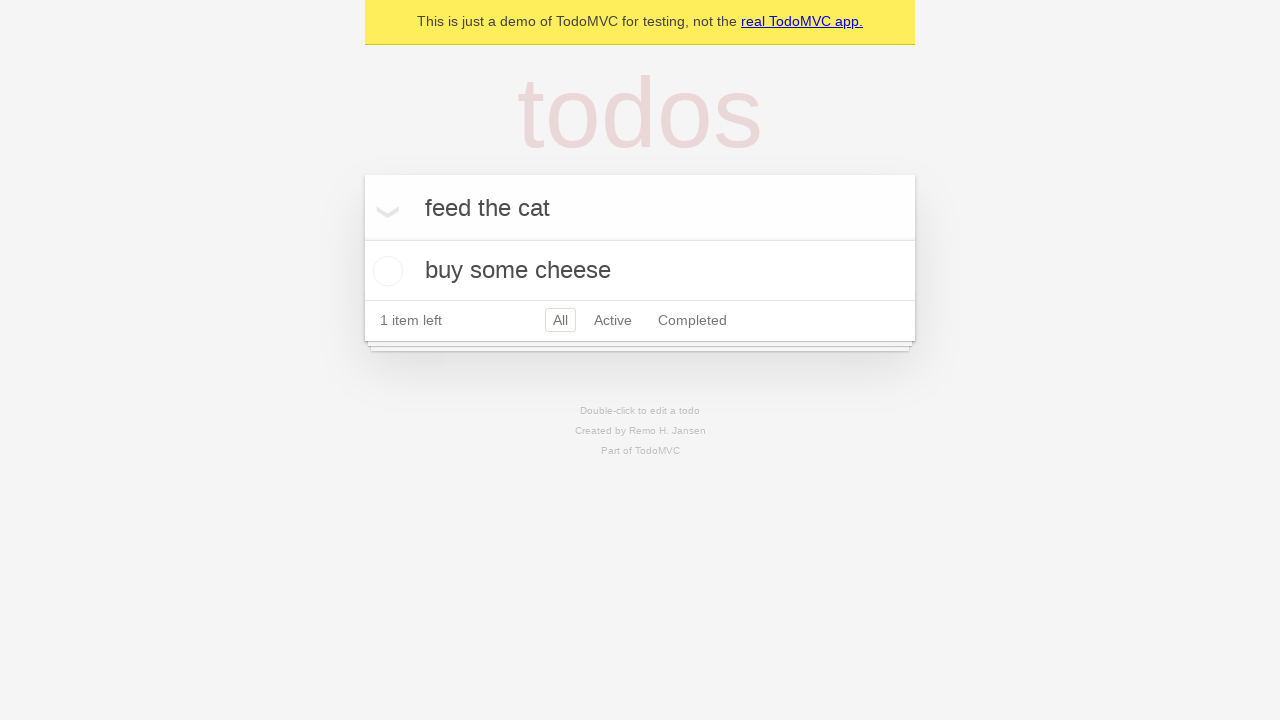

Pressed Enter to add second todo item on internal:attr=[placeholder="What needs to be done?"i]
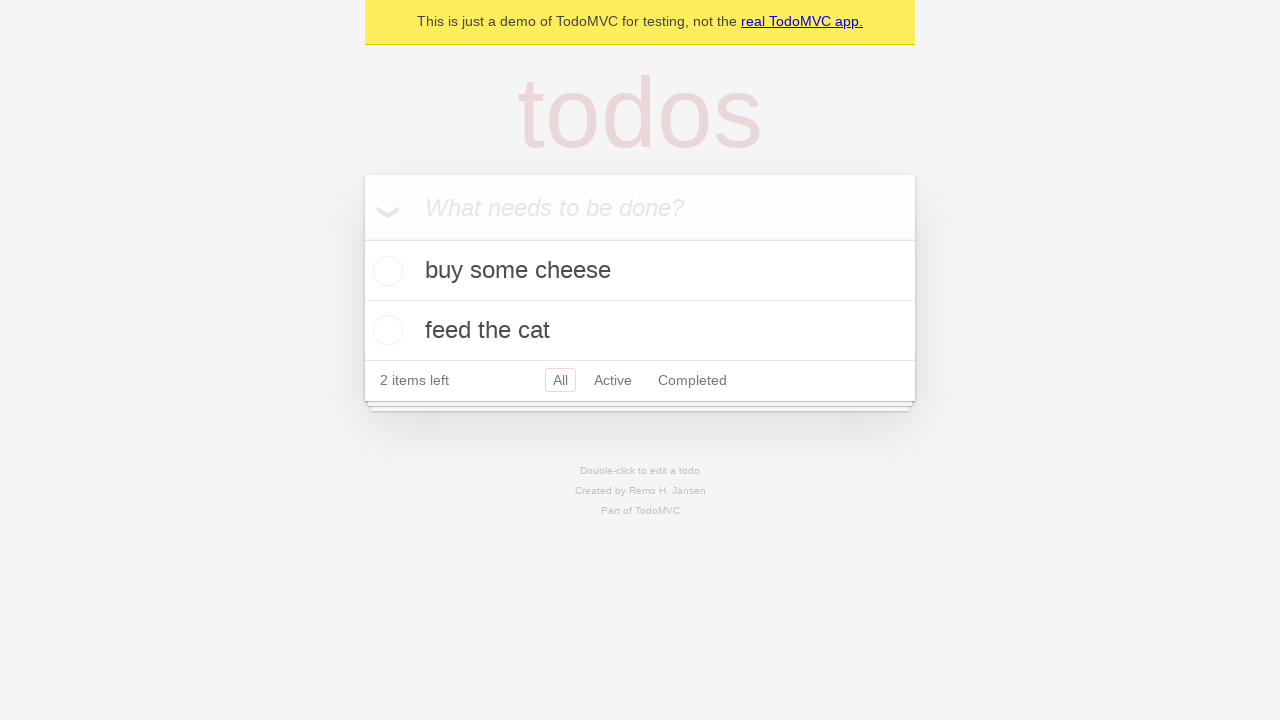

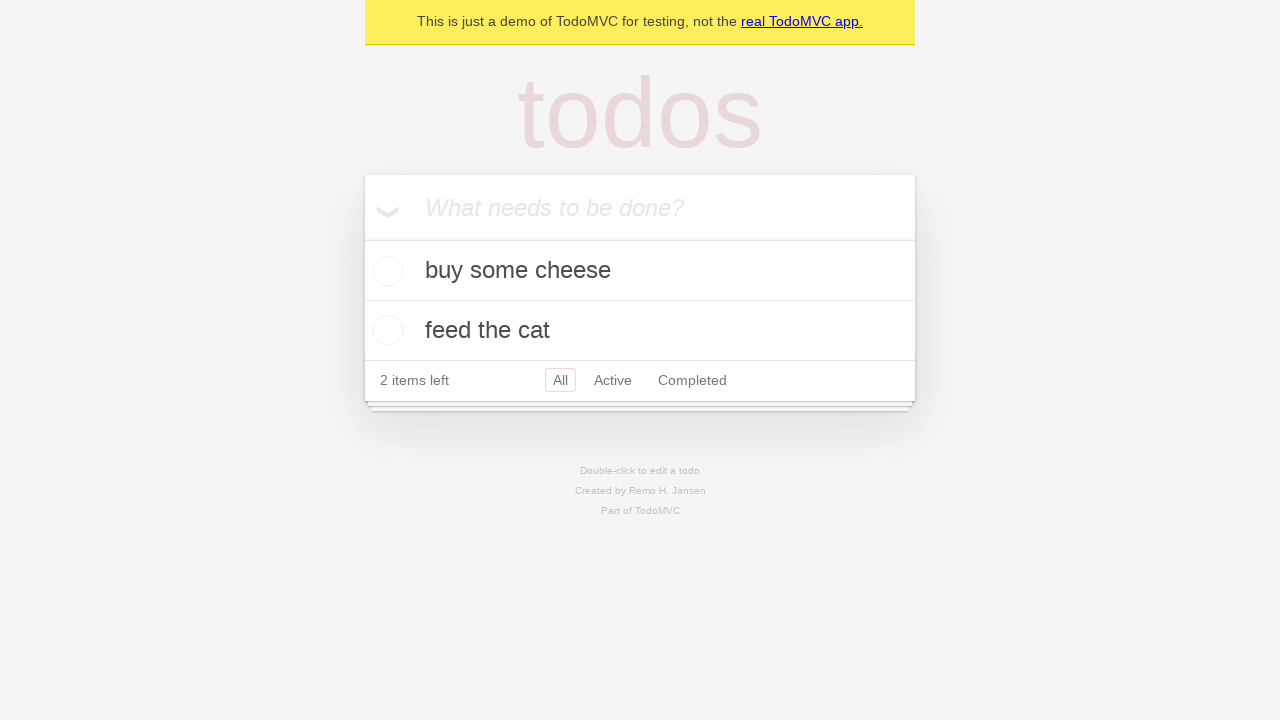